Navigates to a Cucumber.js documentation file on GitHub and clicks the raw button to access the raw file

Starting URL: https://github.com/cucumber/cucumber-js/blob/main/docs/support_files/world.md

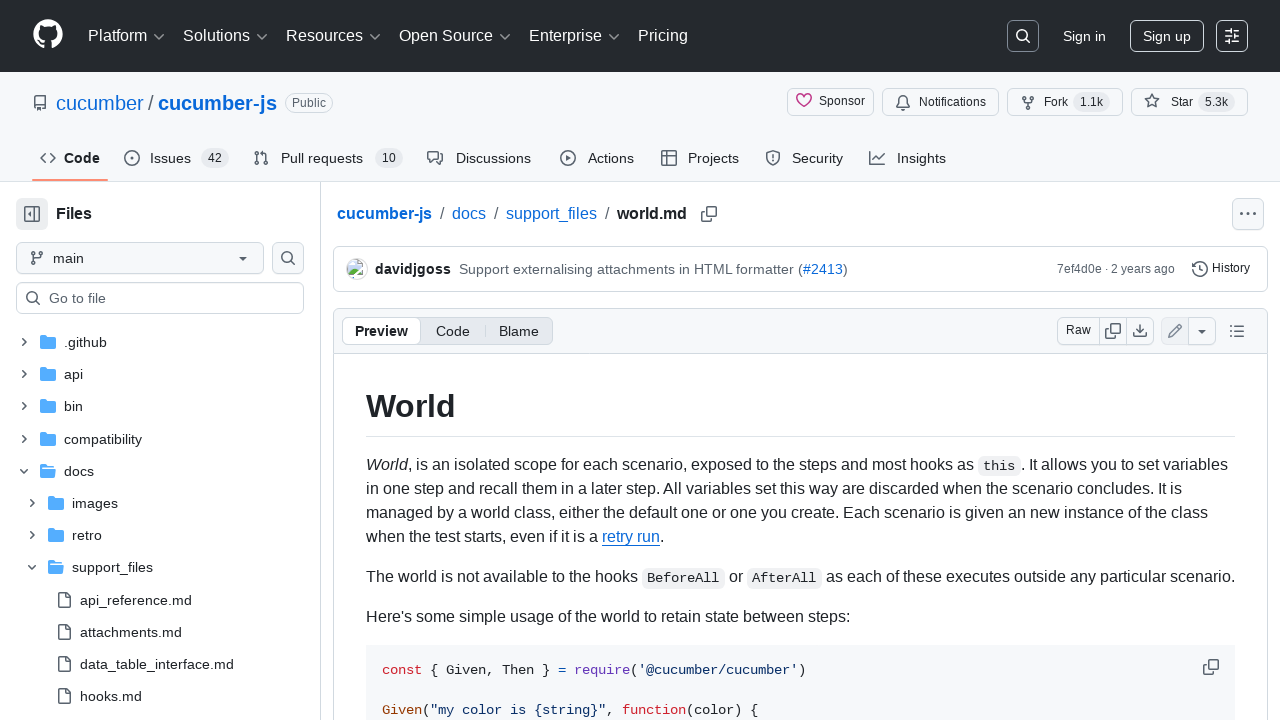

Navigated to Cucumber.js world.md documentation file on GitHub
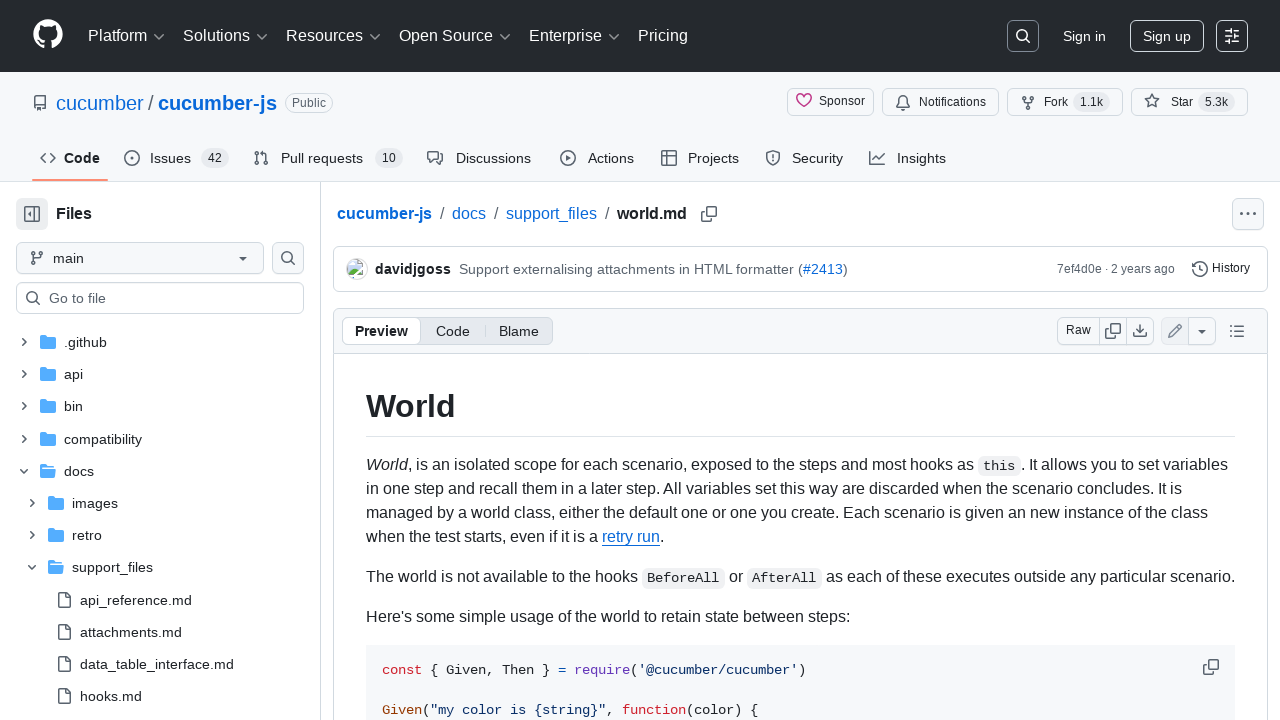

Raw button became visible
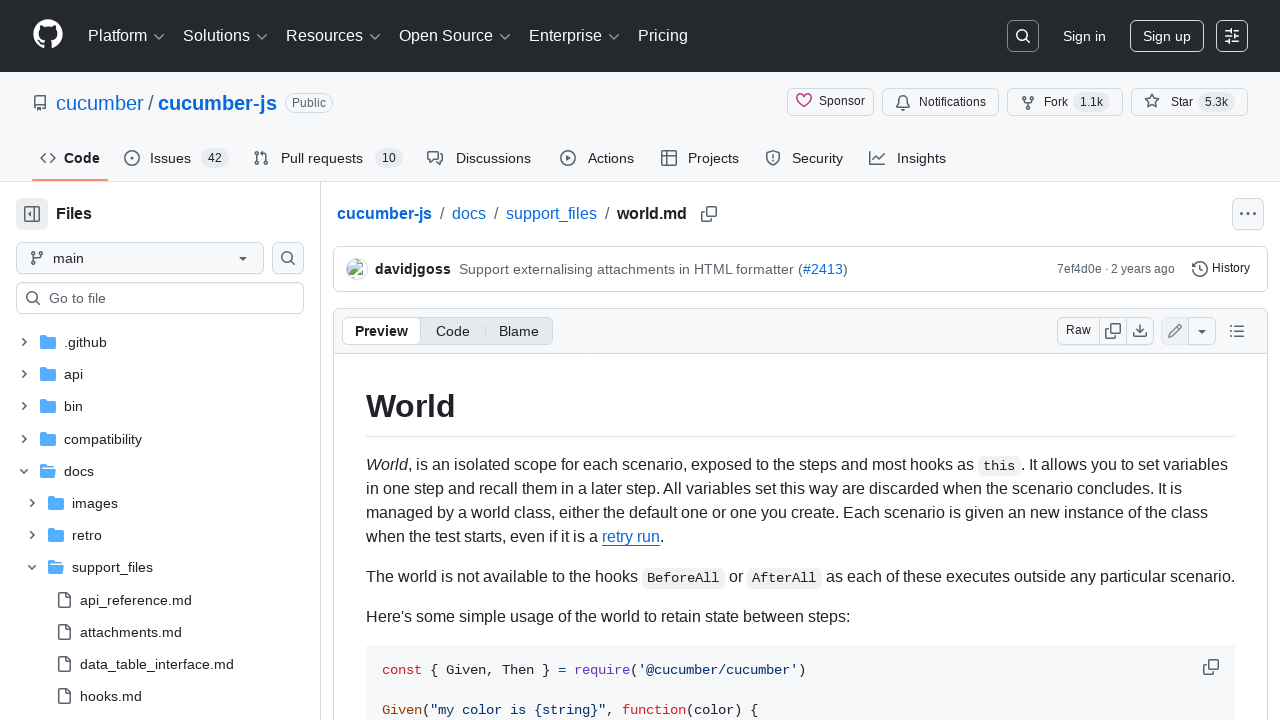

Clicked the raw button to access raw file content at (1078, 331) on a[data-testid='raw-button']
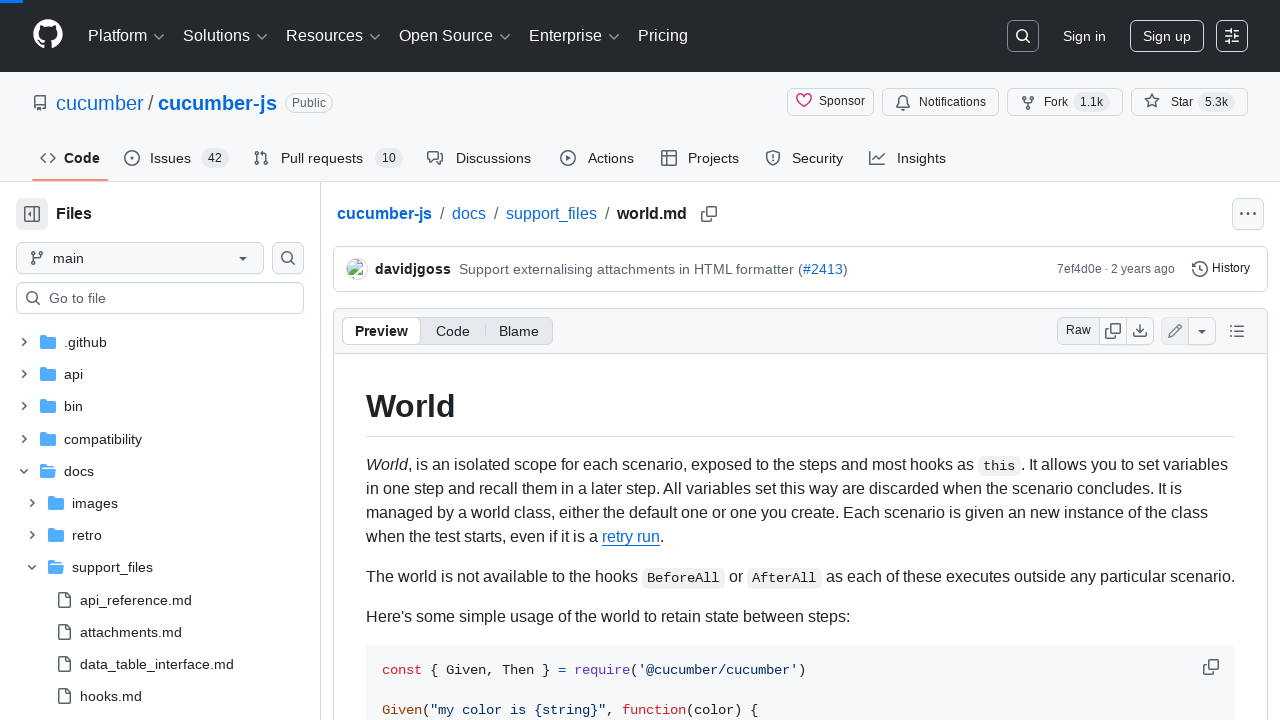

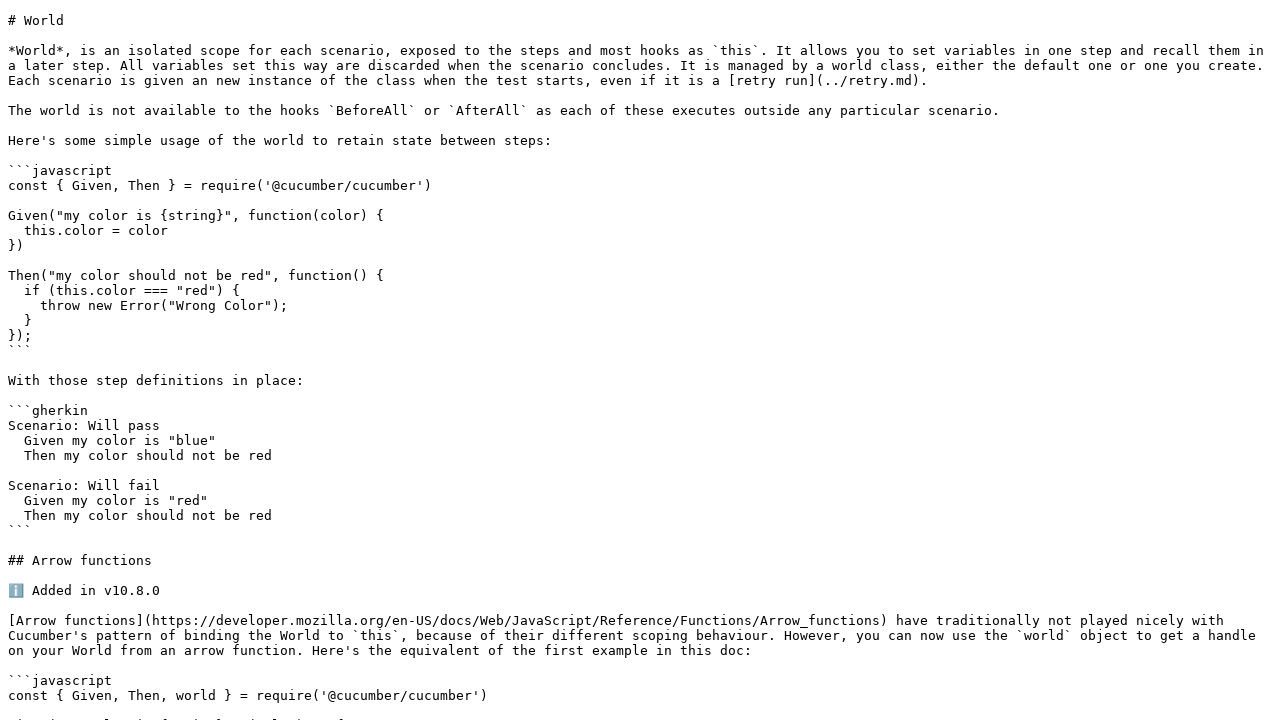